Tests JavaScript injection of jQuery and Growl notification library, then displays various types of growl notifications (info, error, notice, warning) on the page

Starting URL: http://the-internet.herokuapp.com

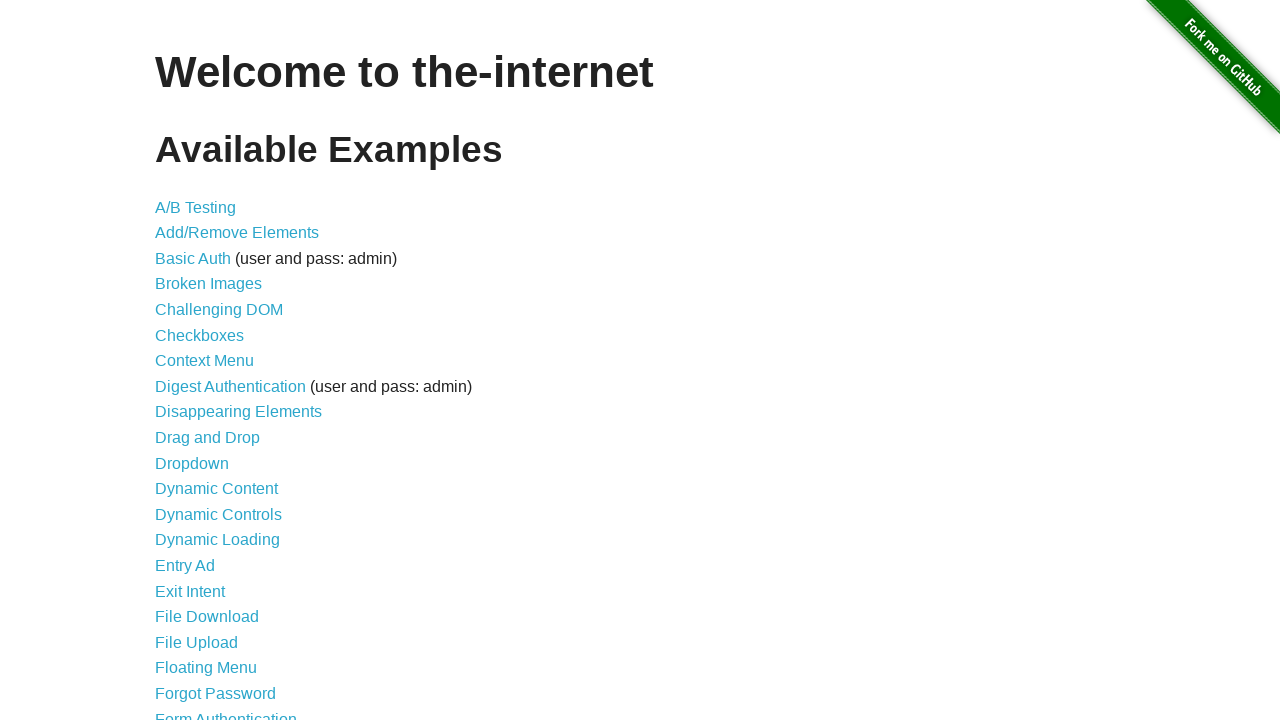

Injected jQuery library into page if not present
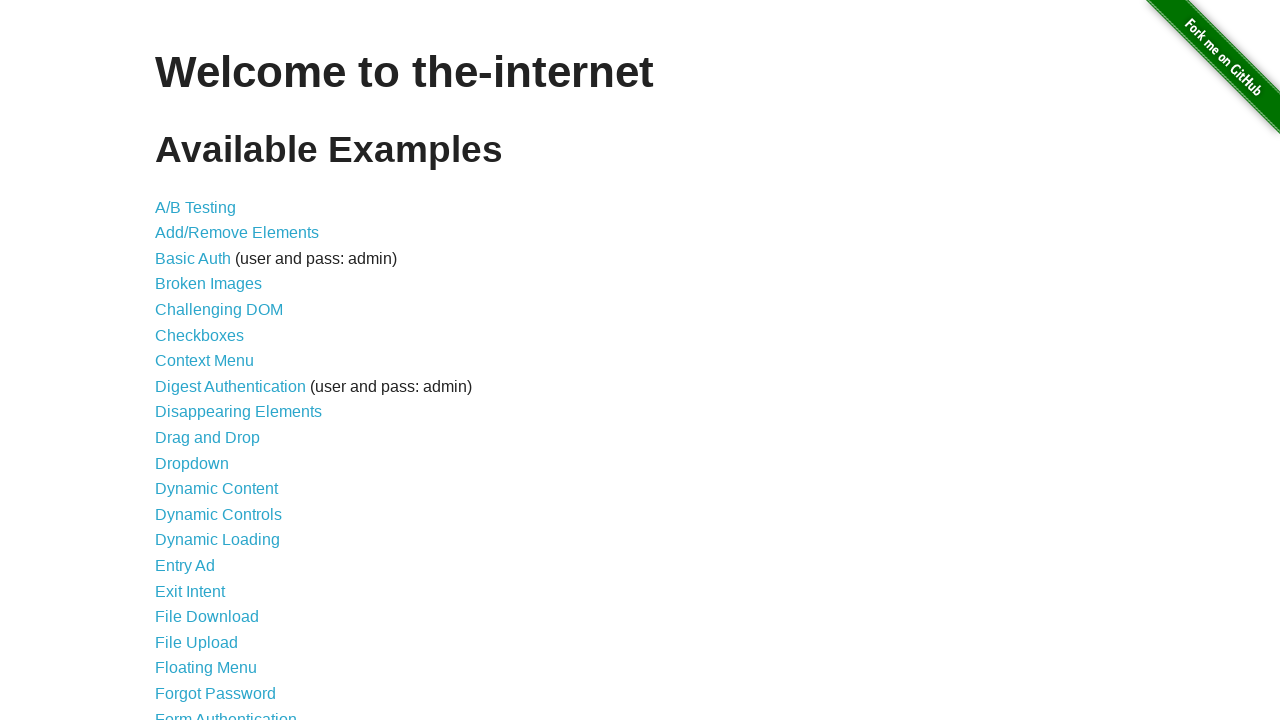

Waited for jQuery to load
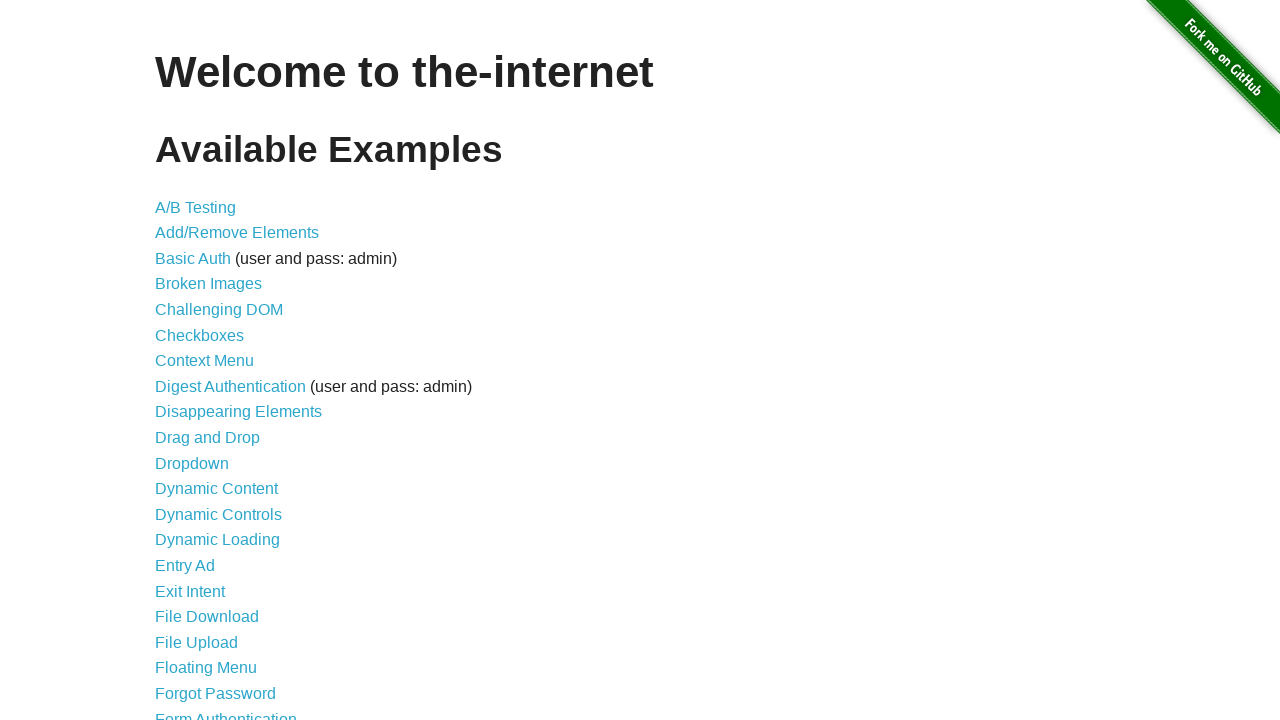

Loaded Growl JavaScript library
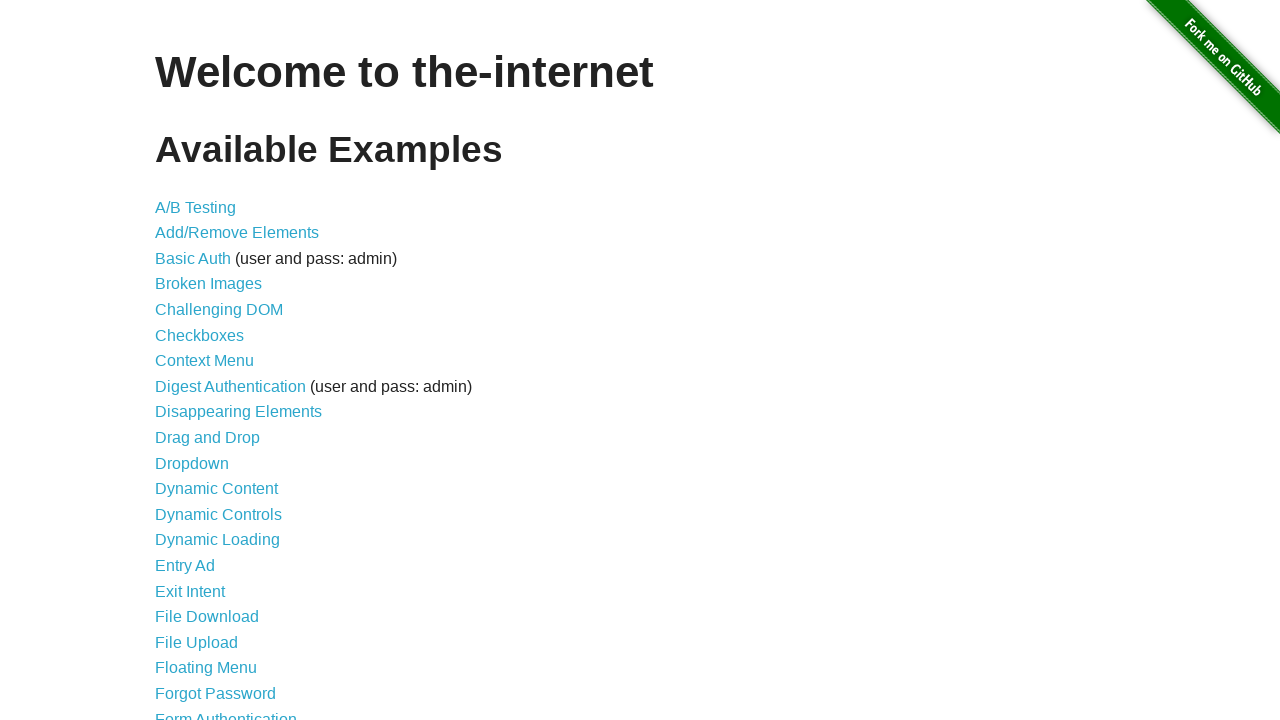

Waited for Growl library to load
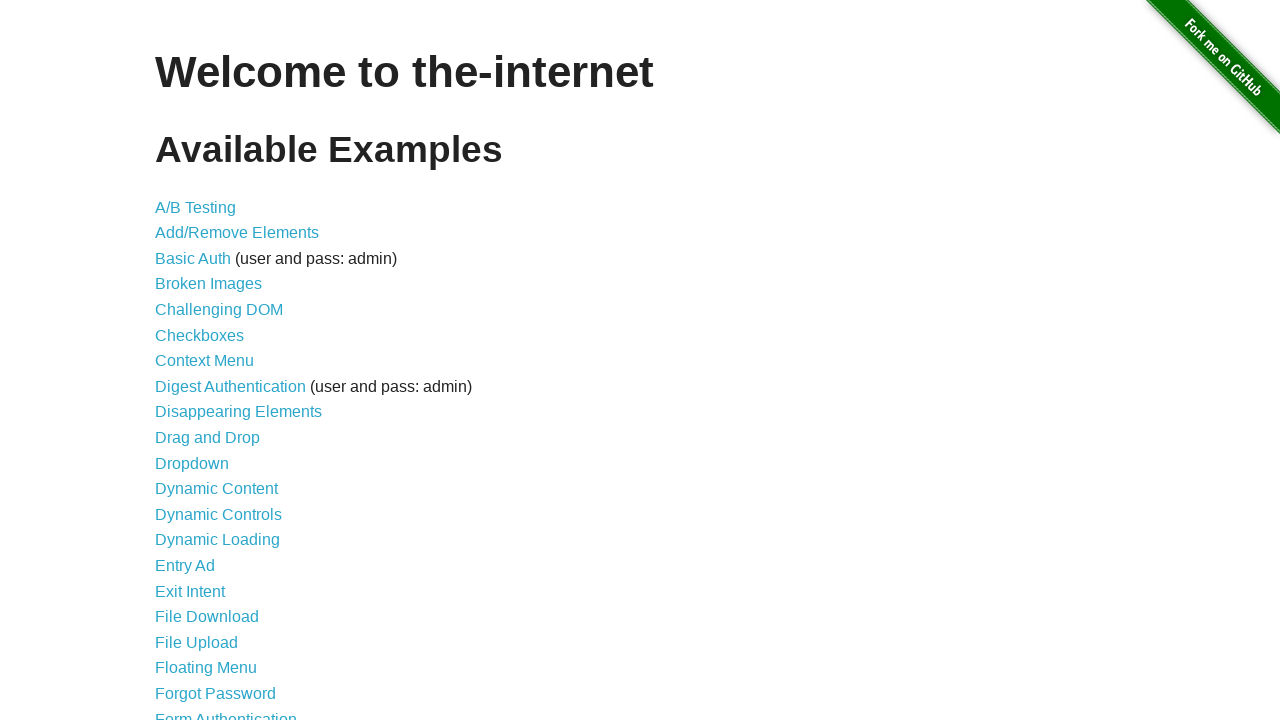

Injected Growl CSS stylesheet
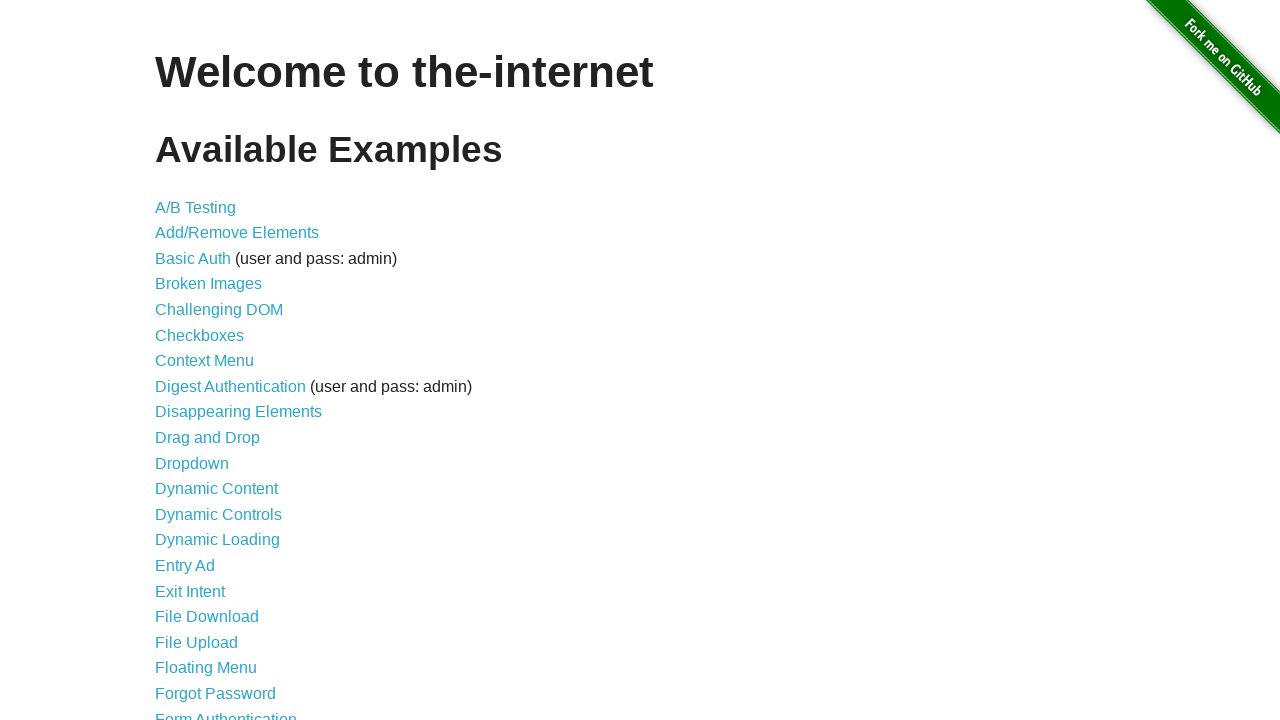

Displayed GET info growl notification
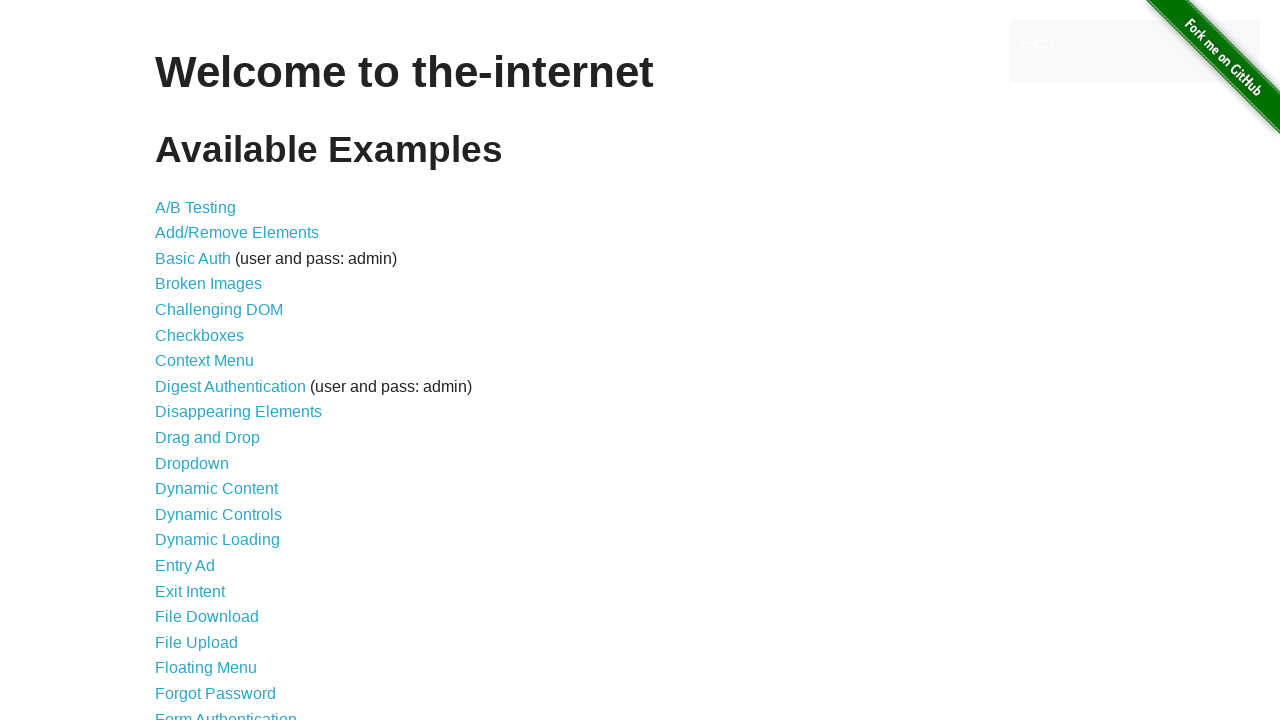

Displayed error growl notification
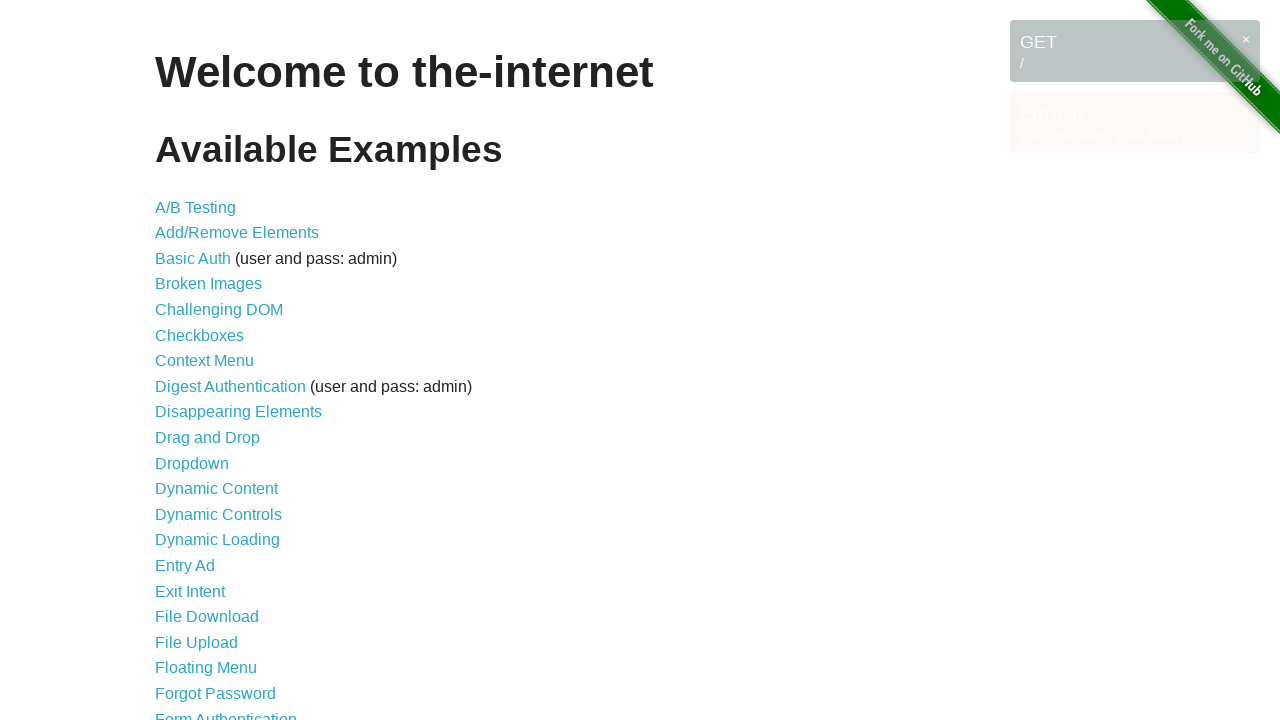

Displayed notice growl notification
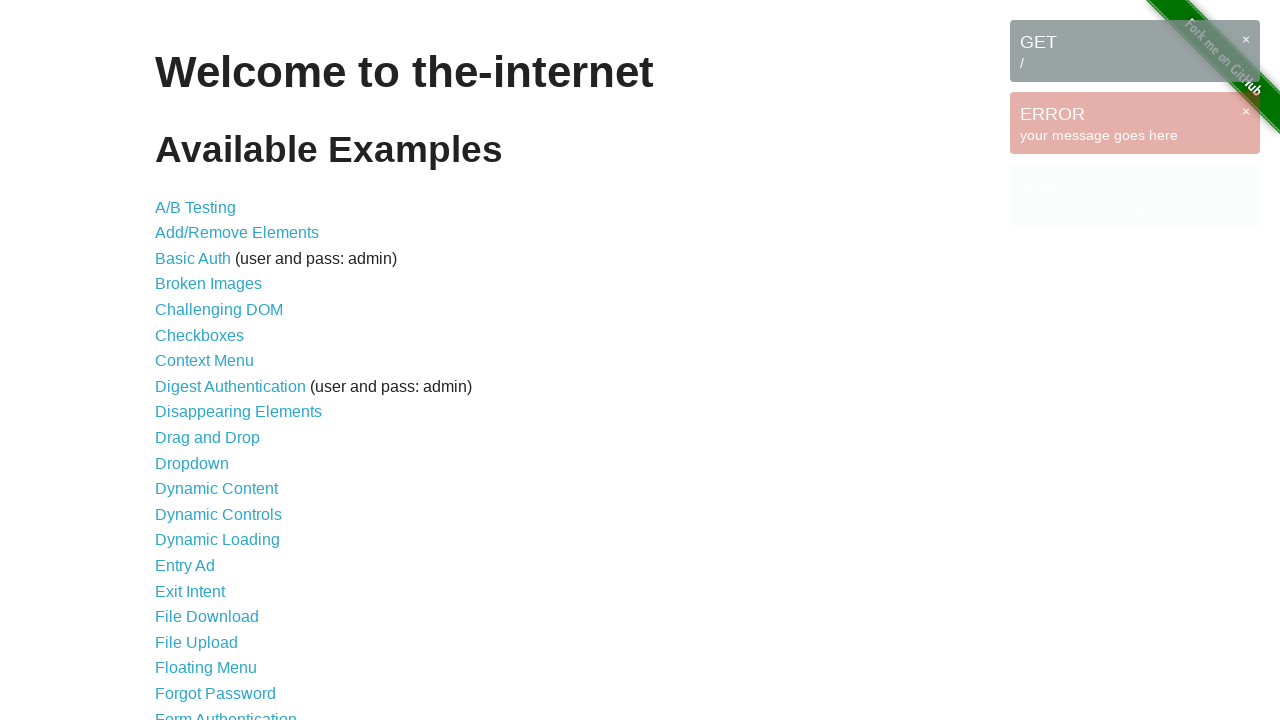

Displayed warning growl notification
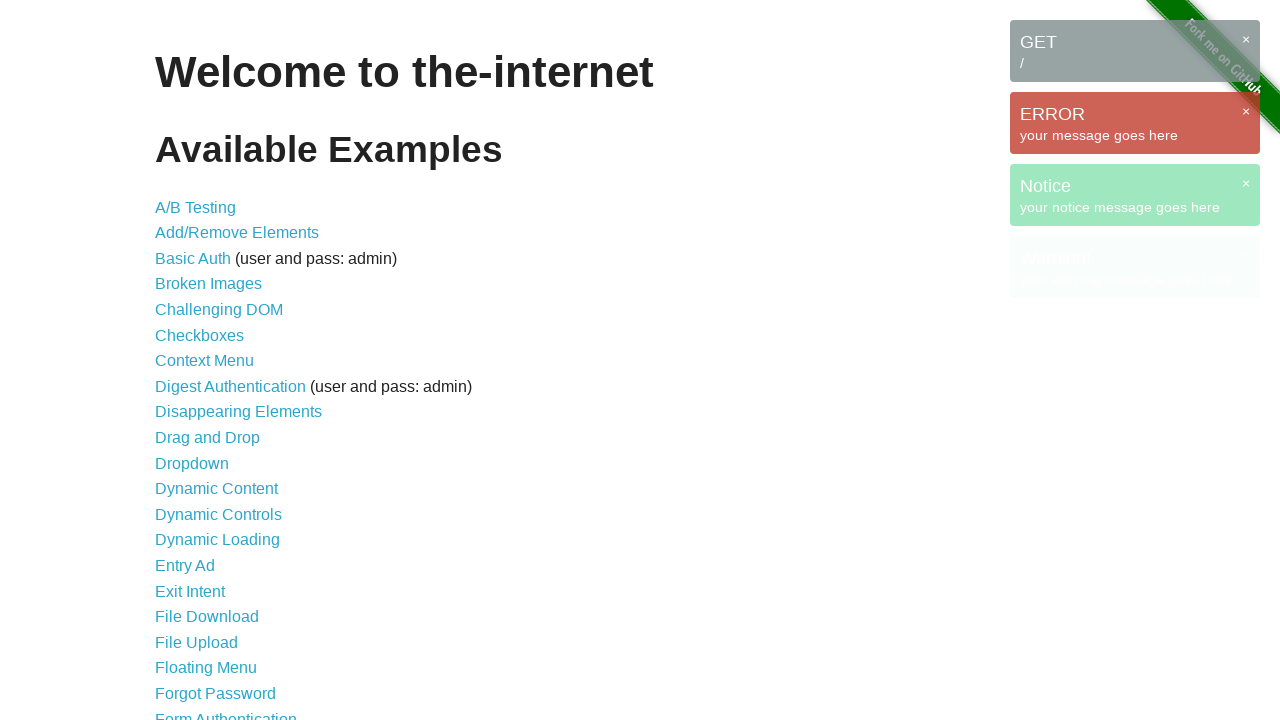

Waited to observe all growl notifications on page
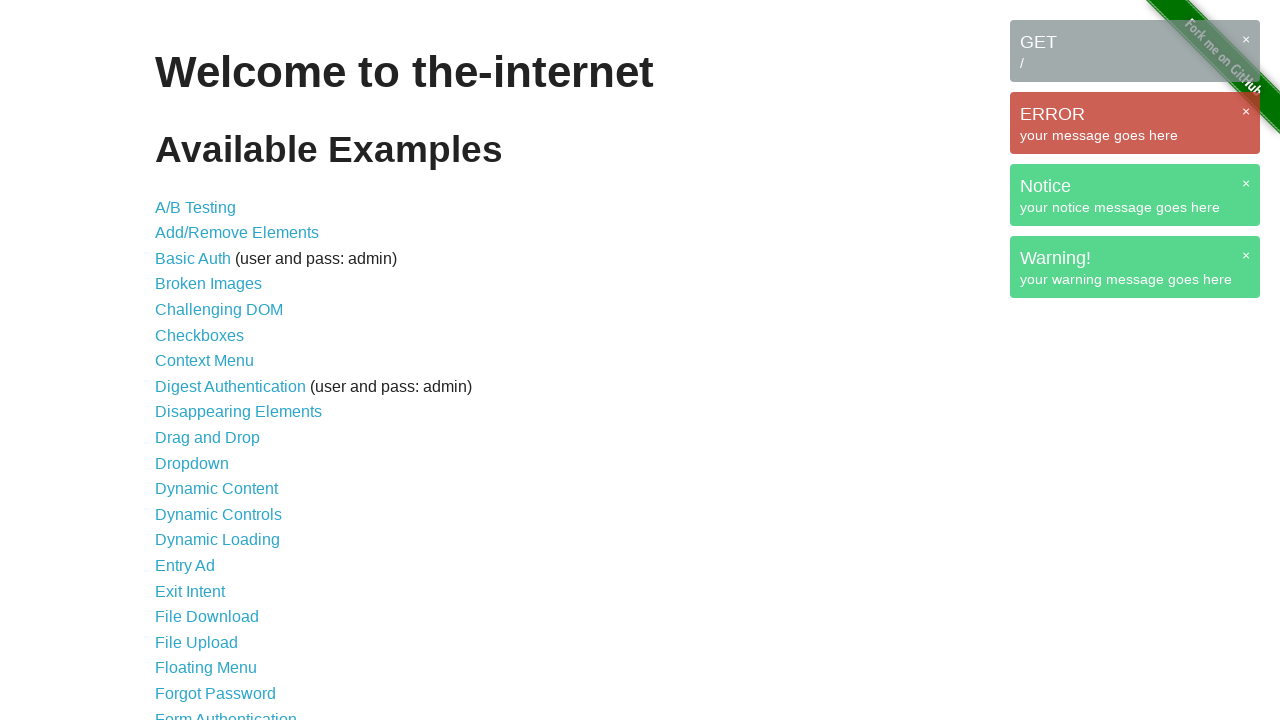

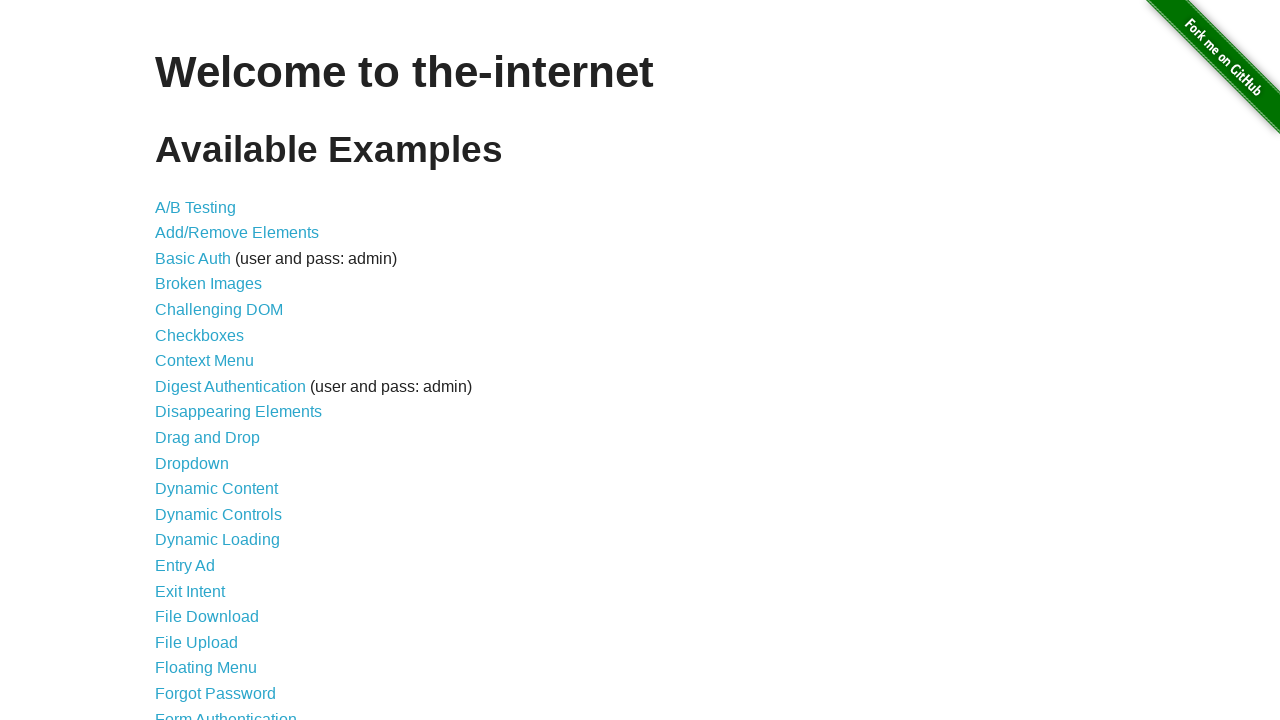